Verifies whether the country dropdown options are sorted alphabetically by comparing the original list with a sorted version

Starting URL: https://testautomationpractice.blogspot.com/

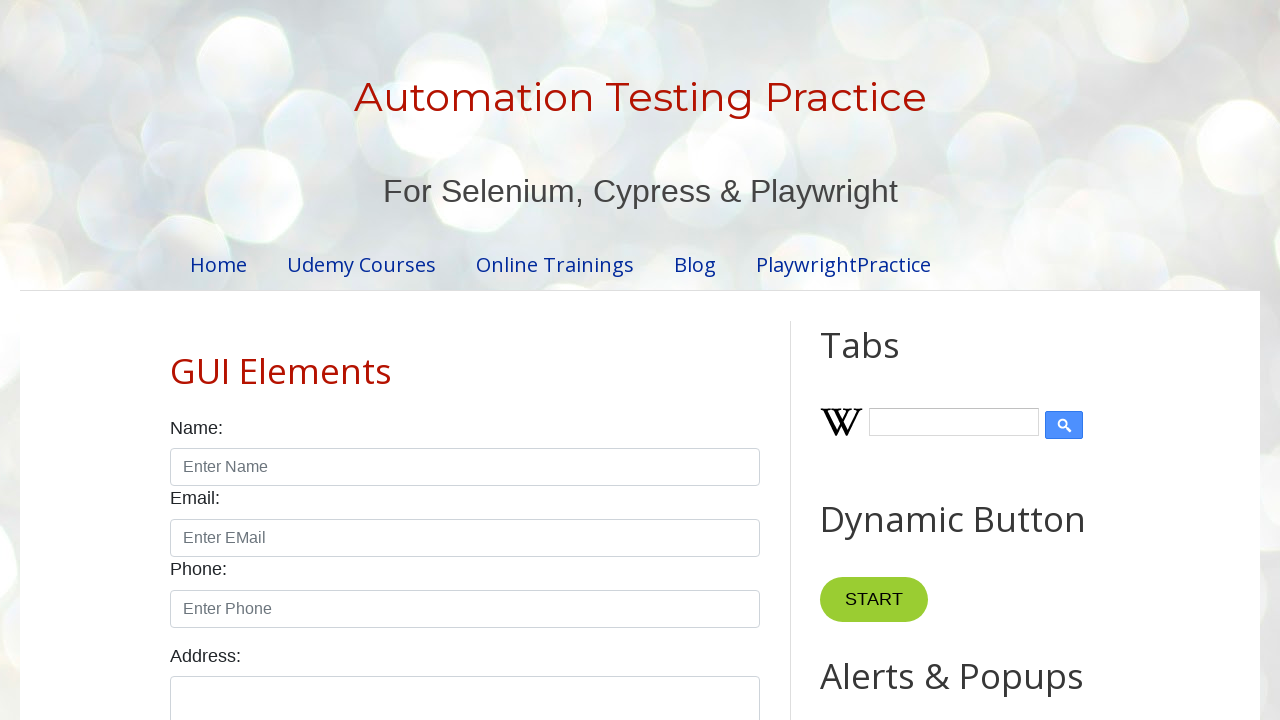

Navigated to test automation practice website
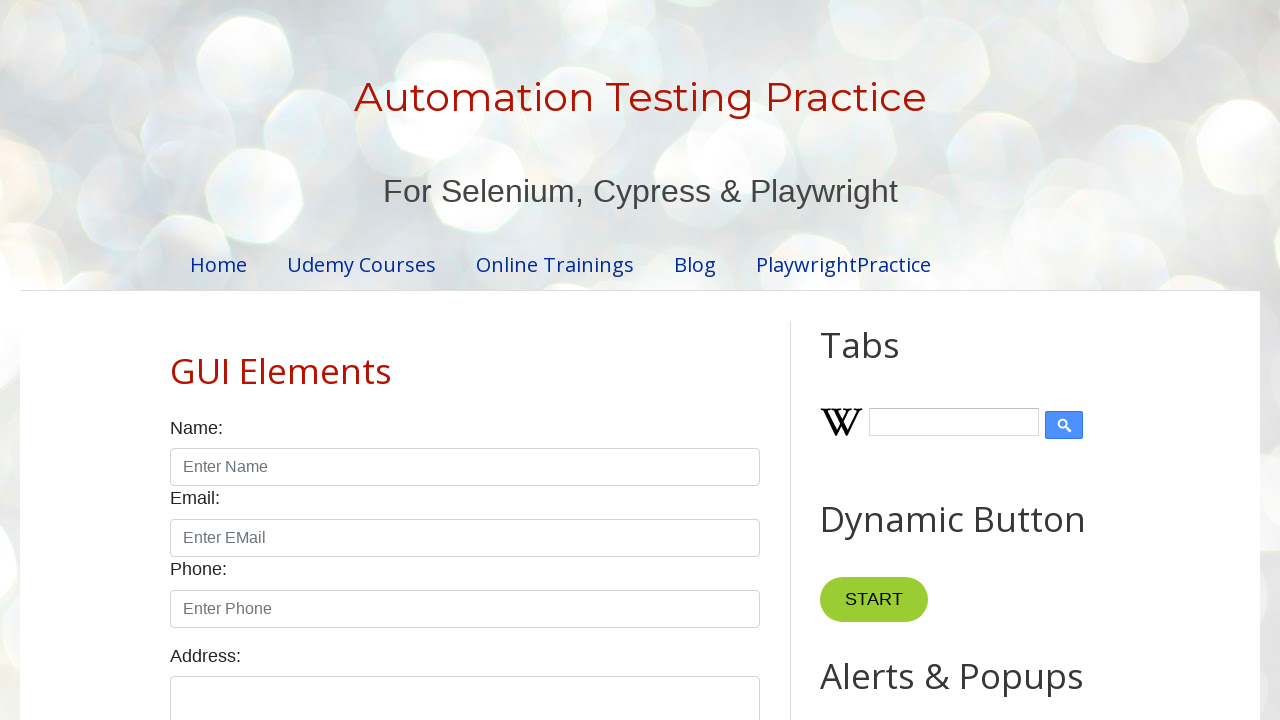

Located country dropdown element
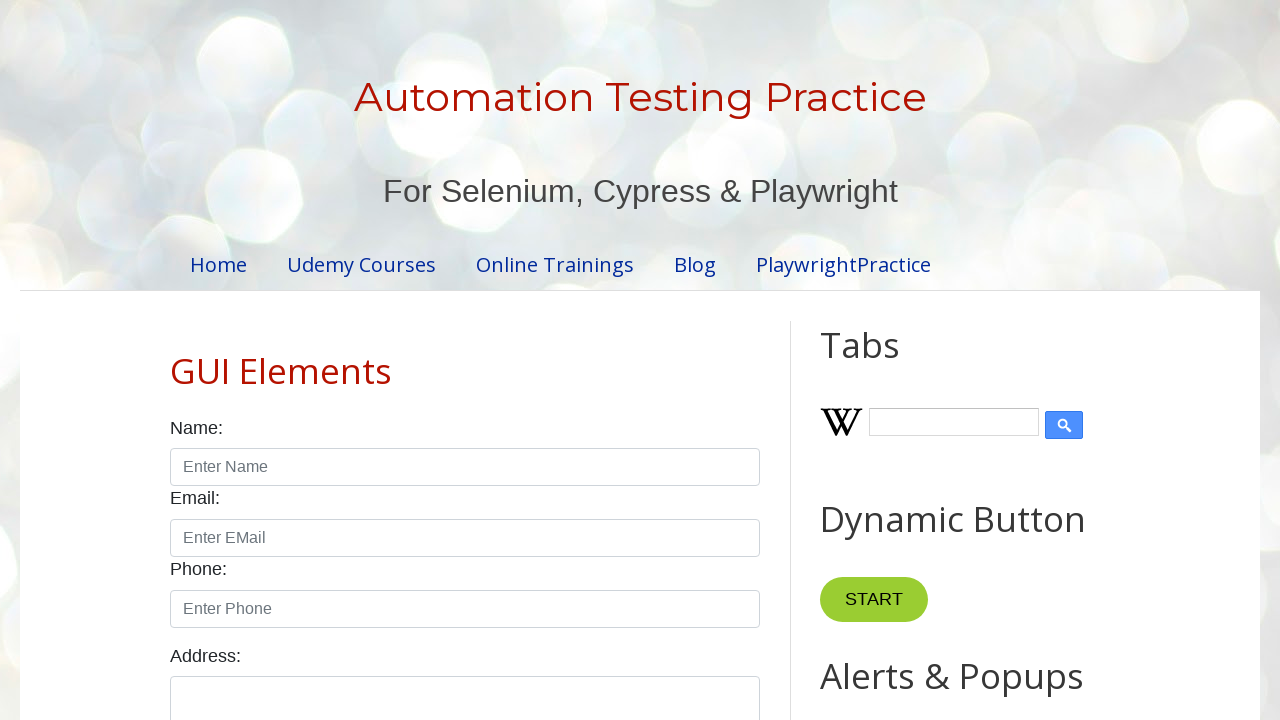

Retrieved all country options from dropdown
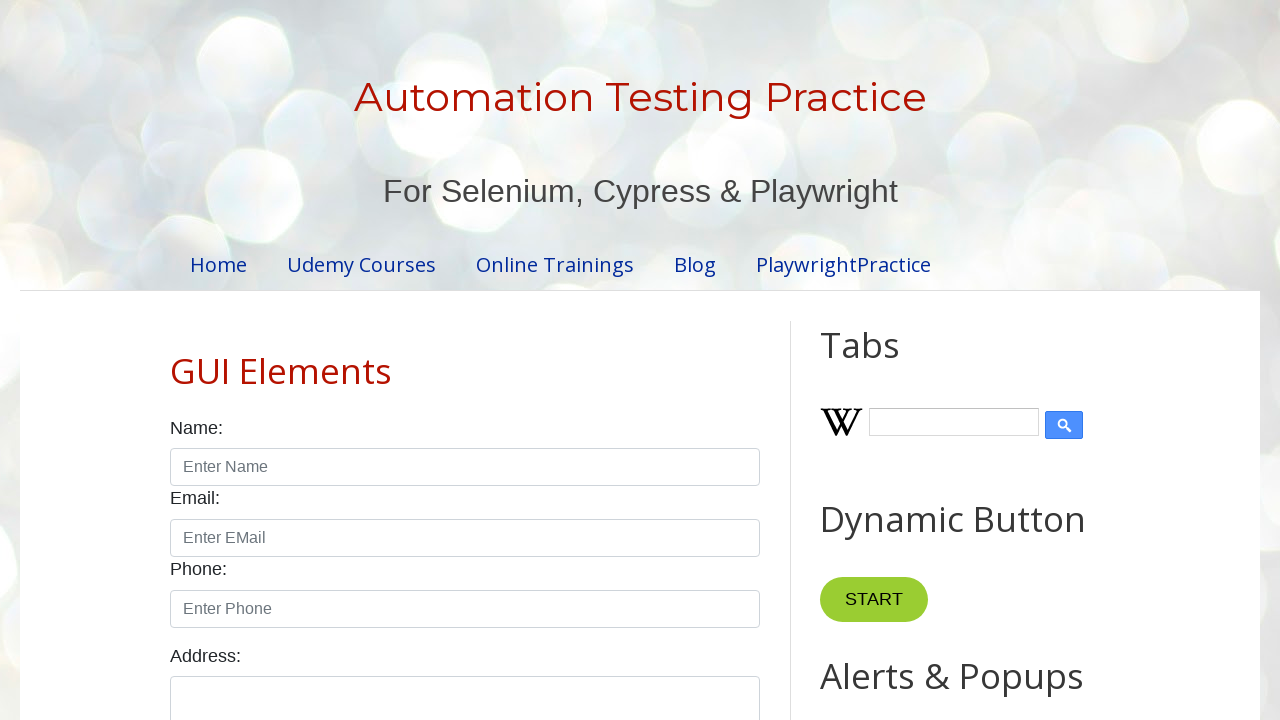

Created alphabetically sorted copy of country options
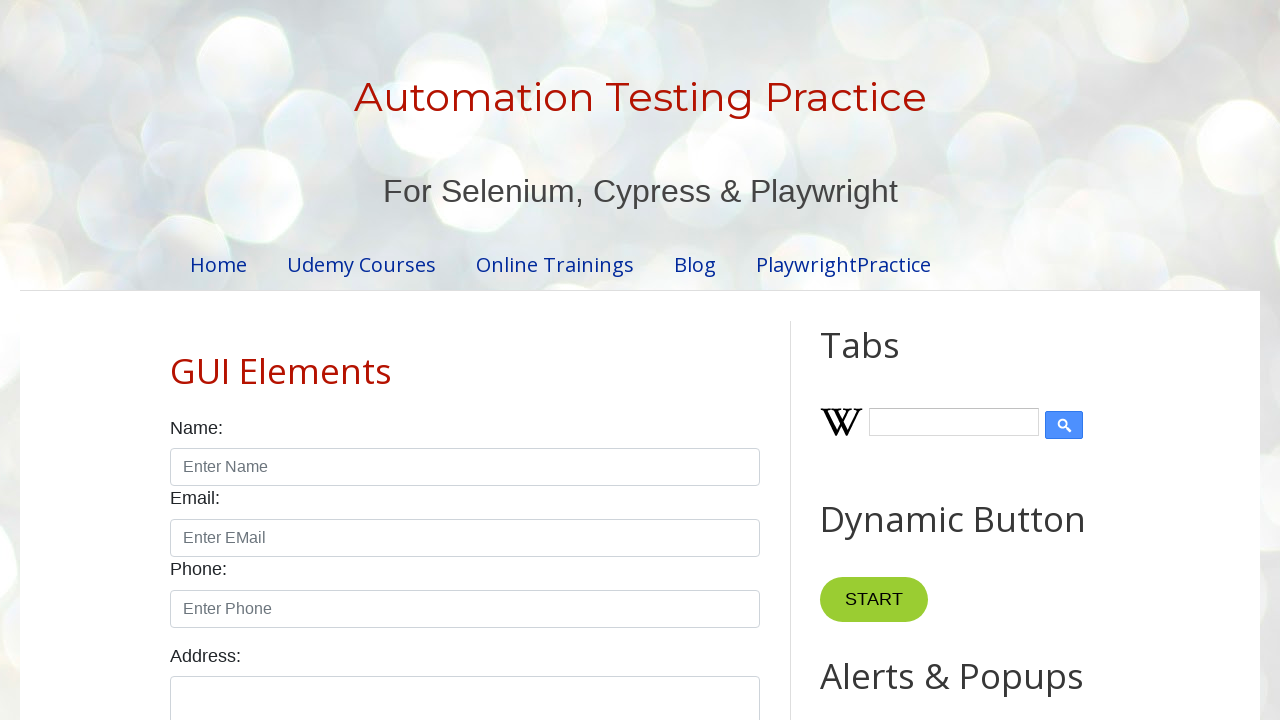

Verified that dropdown options are NOT sorted alphabetically
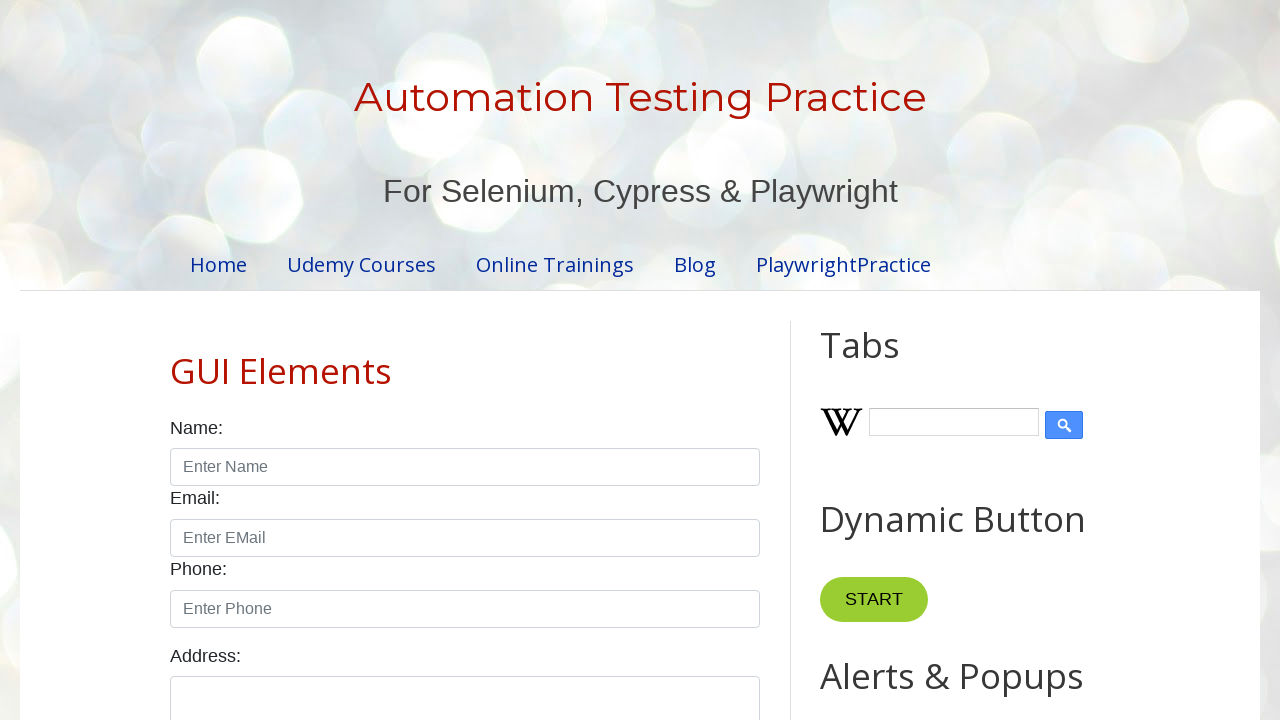

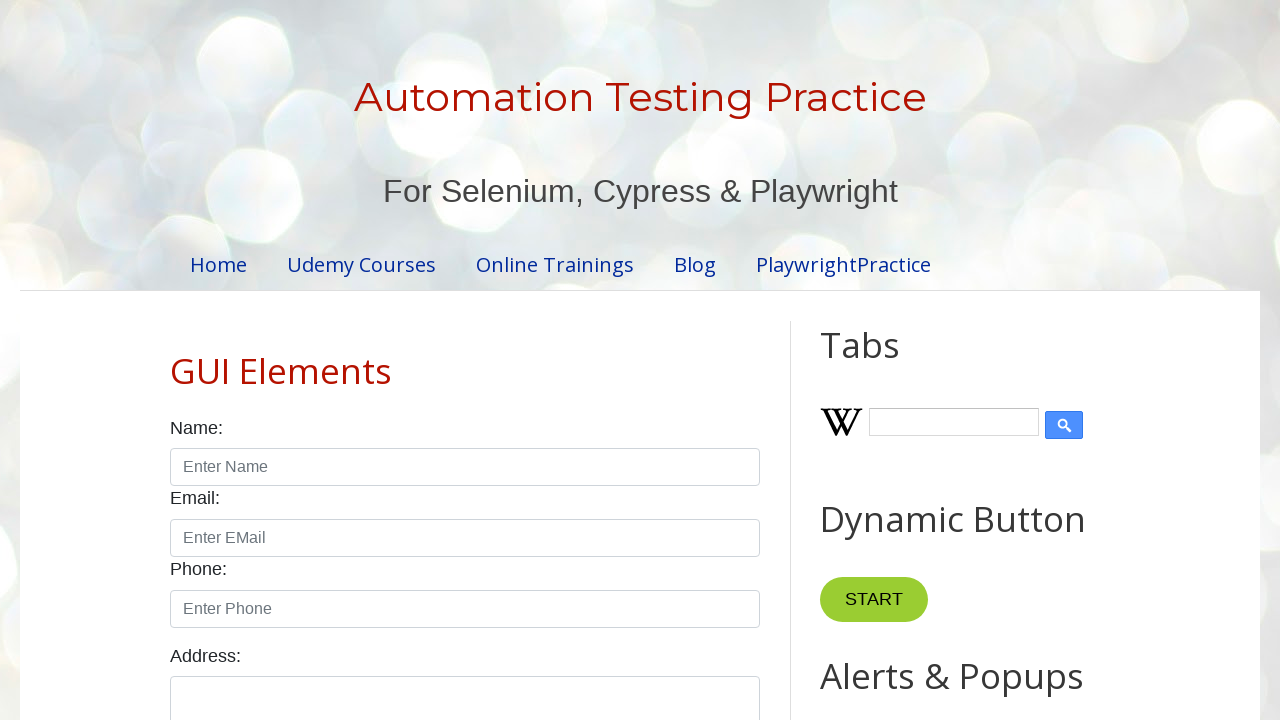